Tests adding a new doctor by filling username and password fields and clicking the add button, then verifies the doctor appears in the list

Starting URL: https://sitetc1kaykywaleskabreno.vercel.app/admin

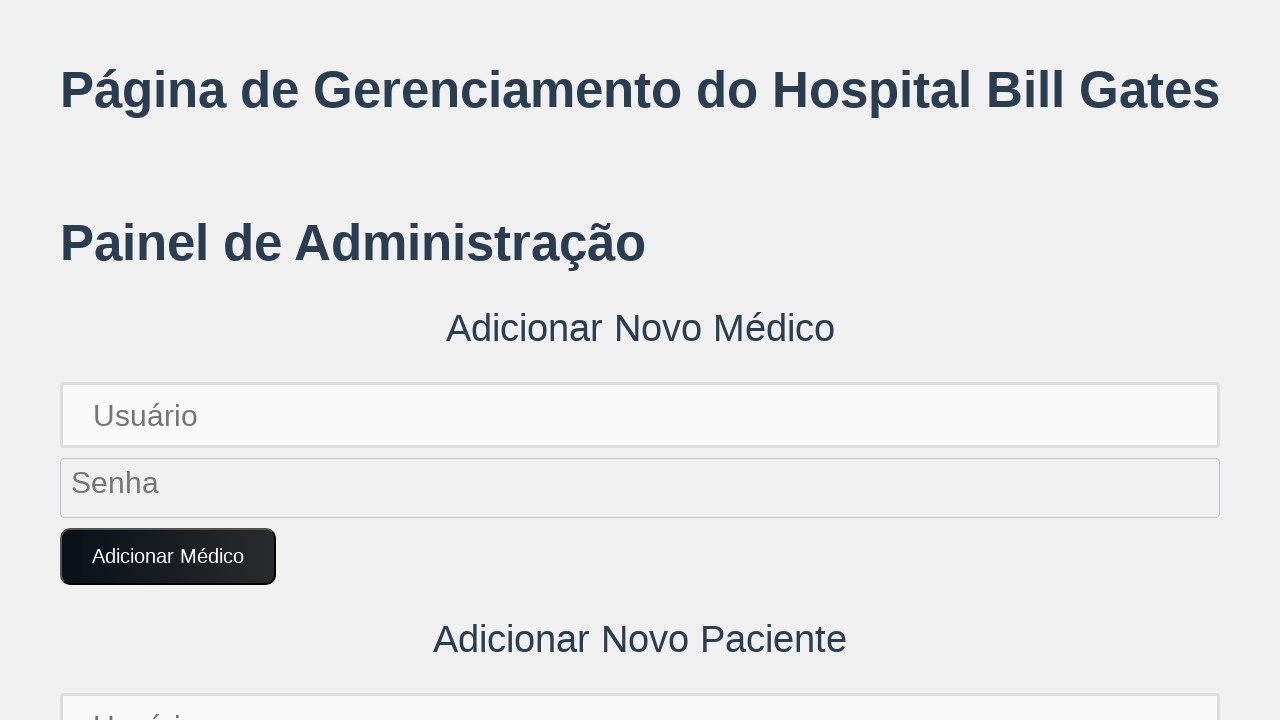

Filled username field with 'DoctorTest1702345678' on input[placeholder='Usuário']
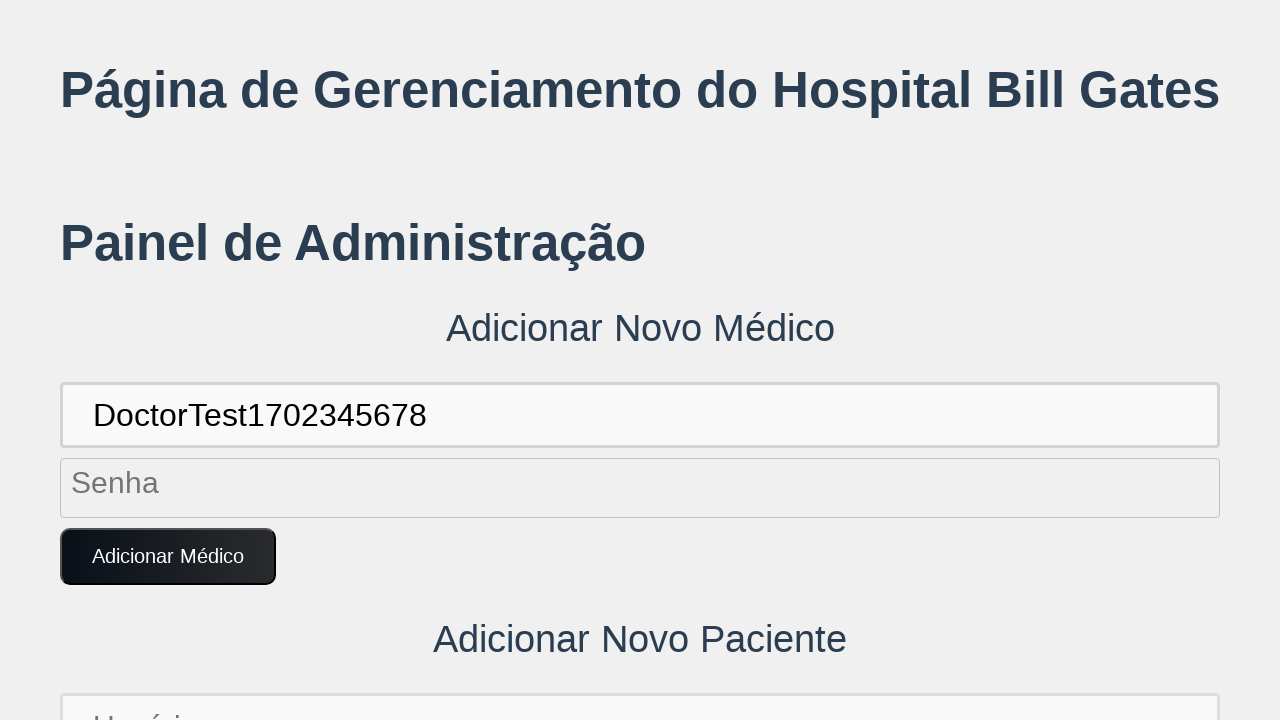

Filled password field with 'SecurePass123!' on input[placeholder='Senha']
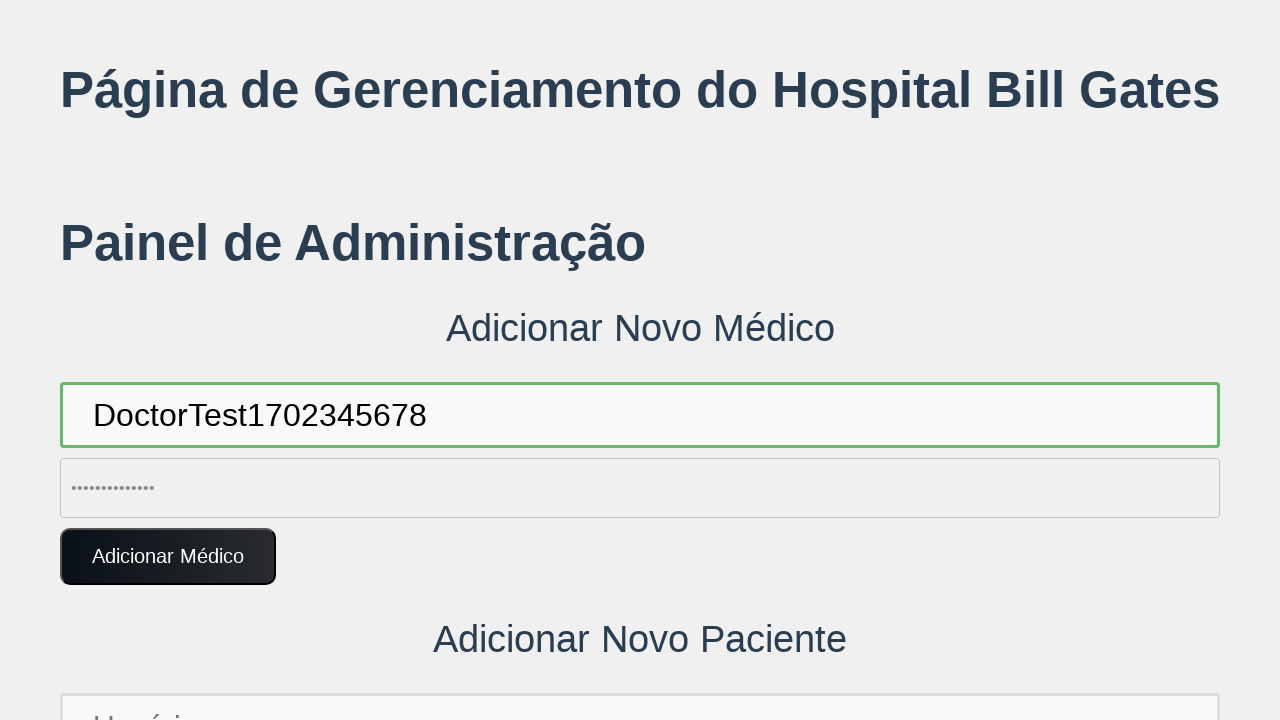

Clicked 'Adicionar Médico' button to add new doctor at (168, 557) on button:text('Adicionar Médico')
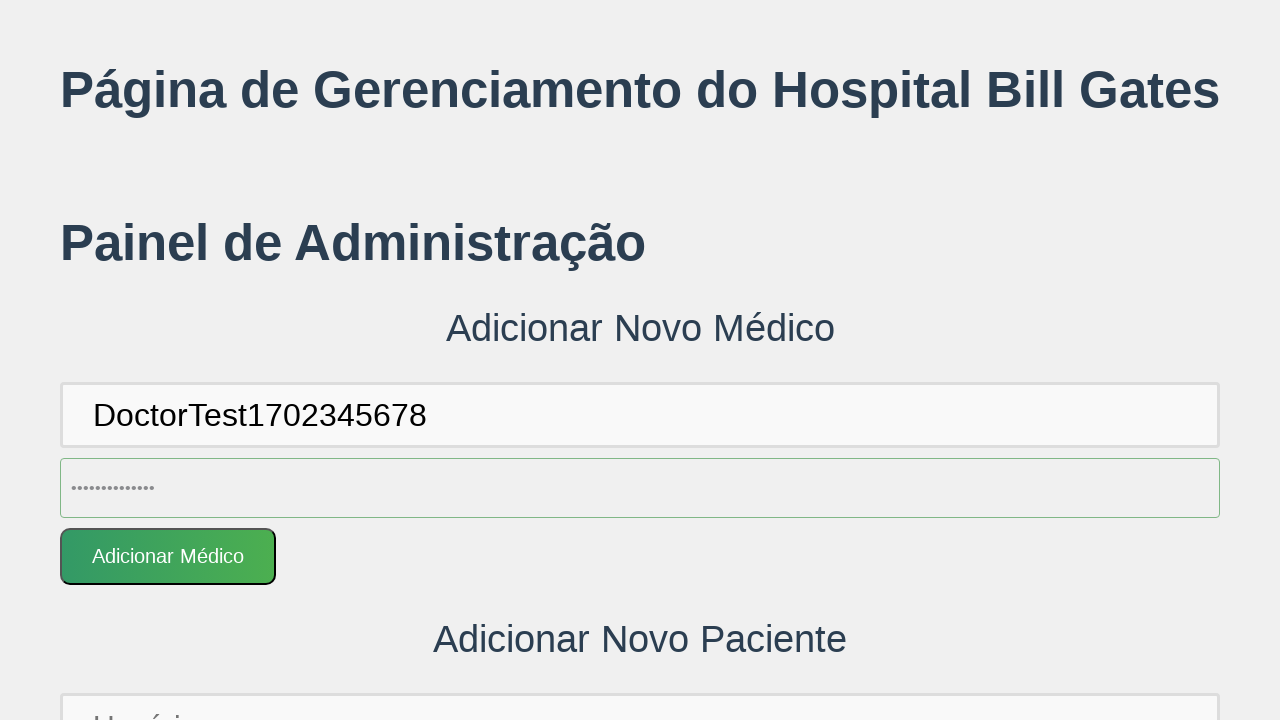

Set up dialog handler to accept alerts
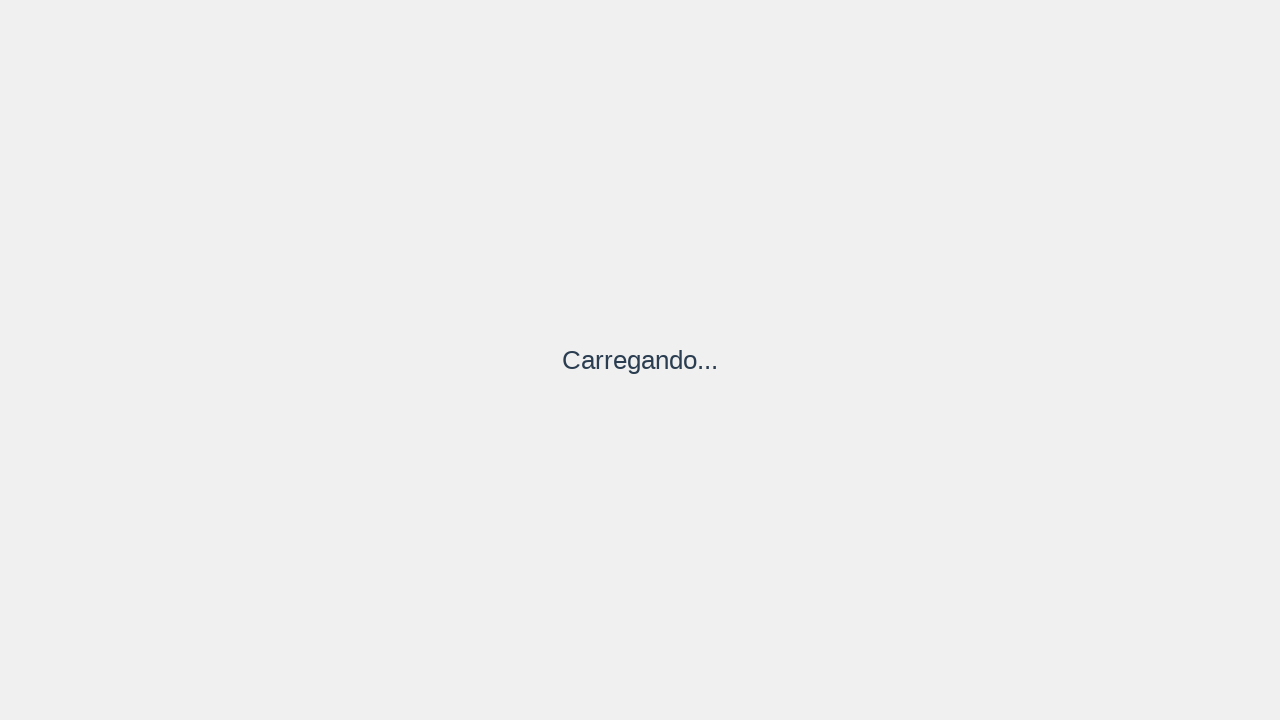

New doctor appeared in the list
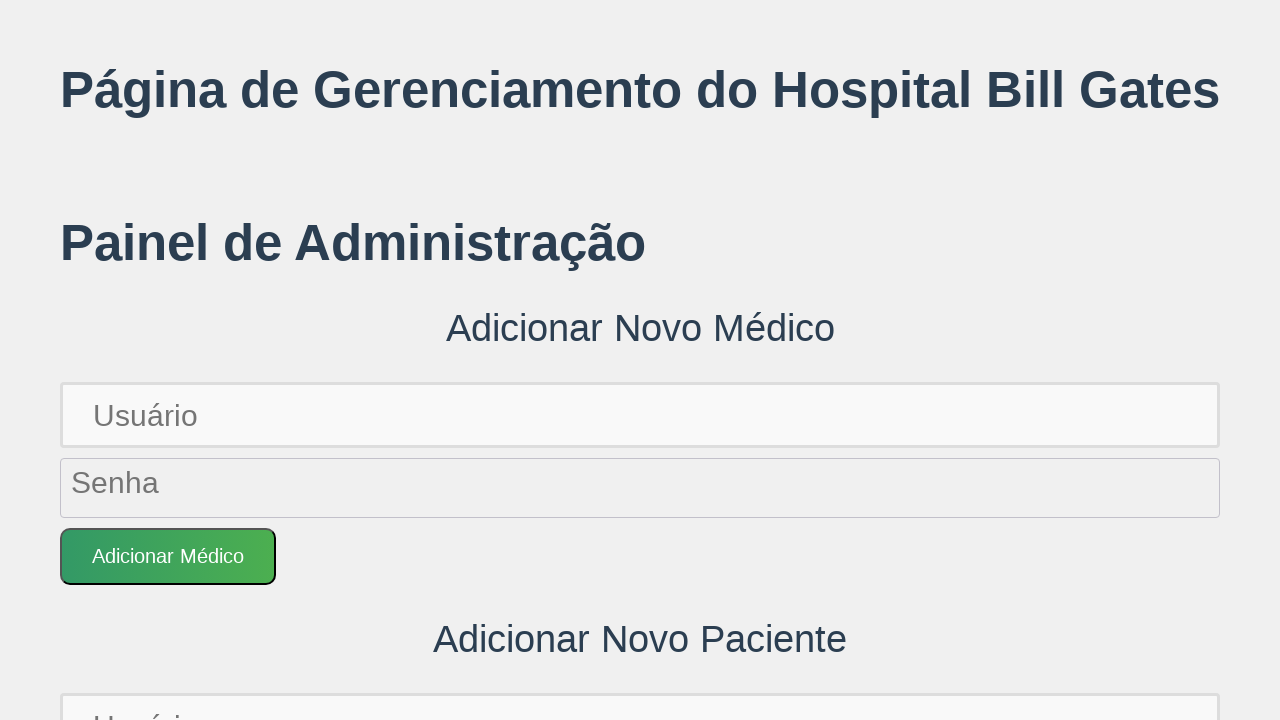

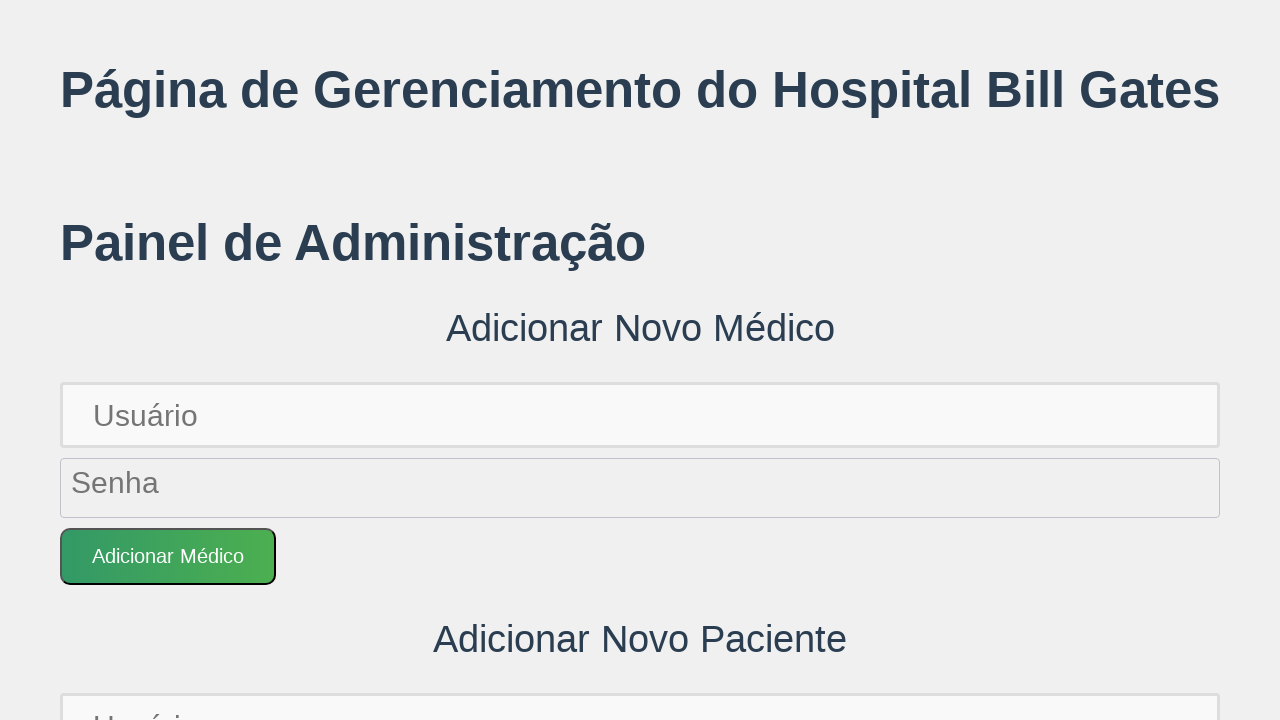